Tests dropdown selection functionality by selecting options using three different methods: by index, by value, and by visible text, then verifies the correct option is selected.

Starting URL: https://practice.cydeo.com/dropdown

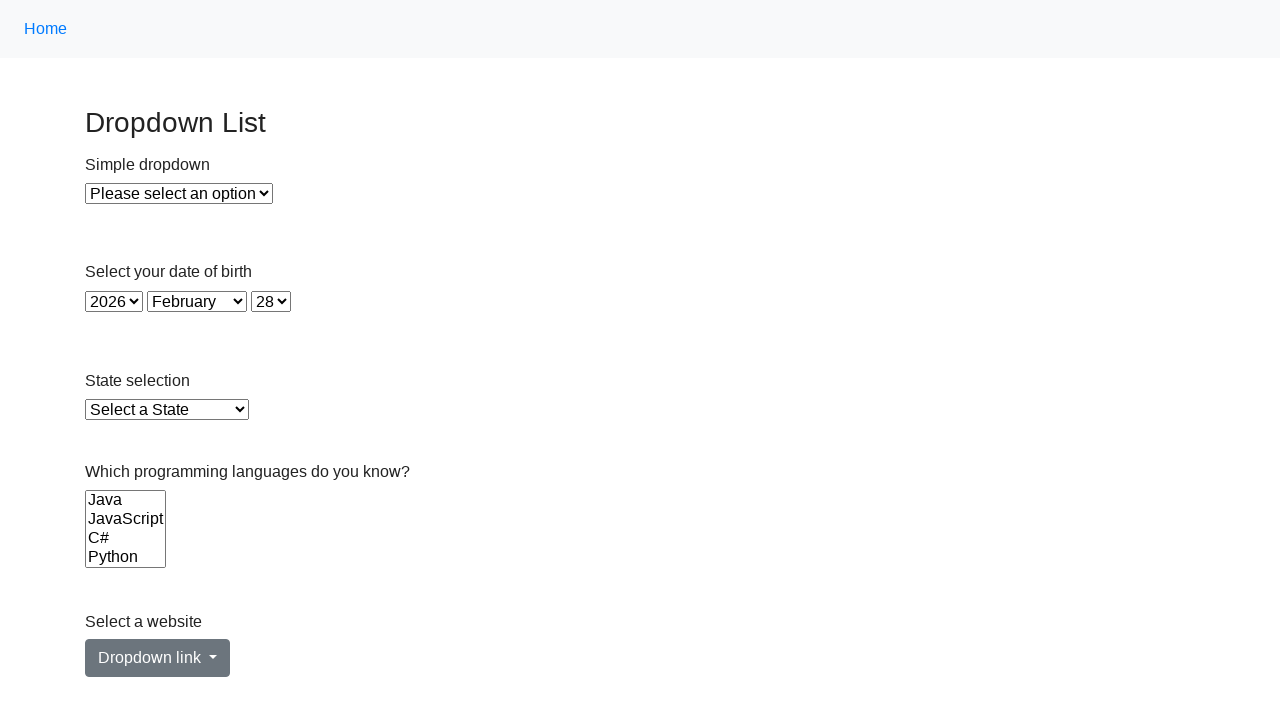

Selected dropdown option by index 1 (Option 1) on #dropdown
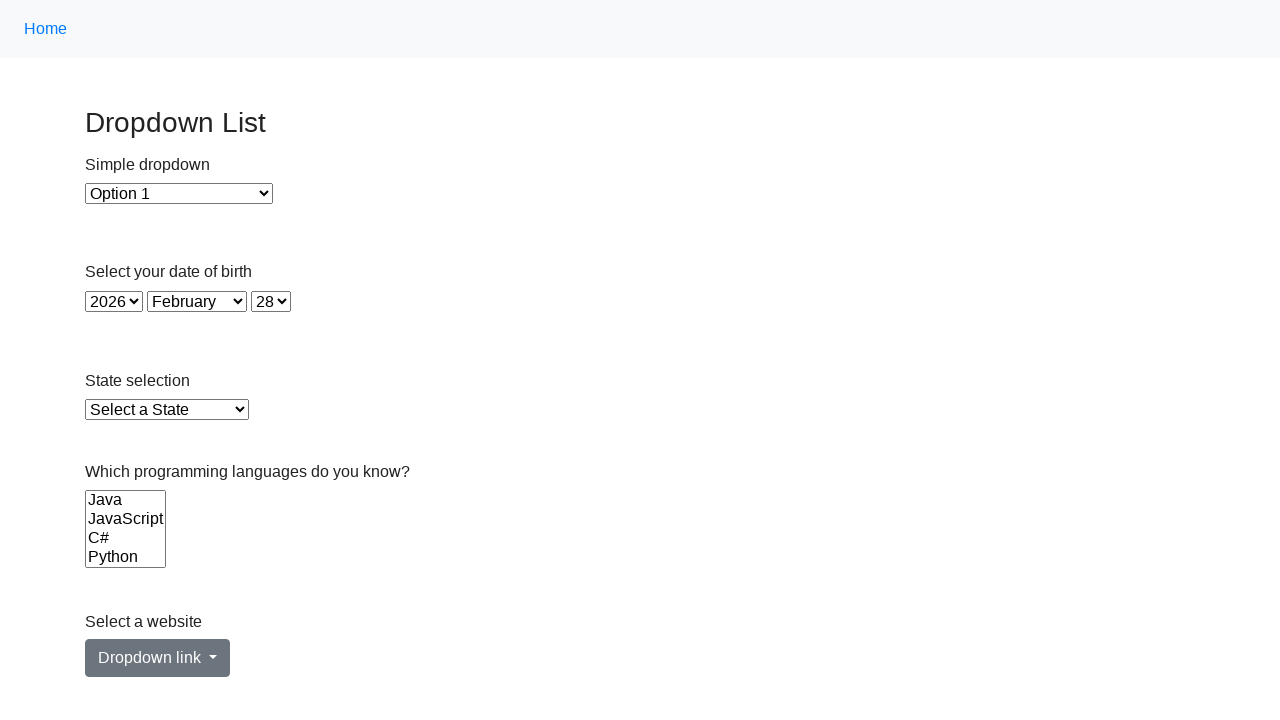

Waited 1 second to view the selection
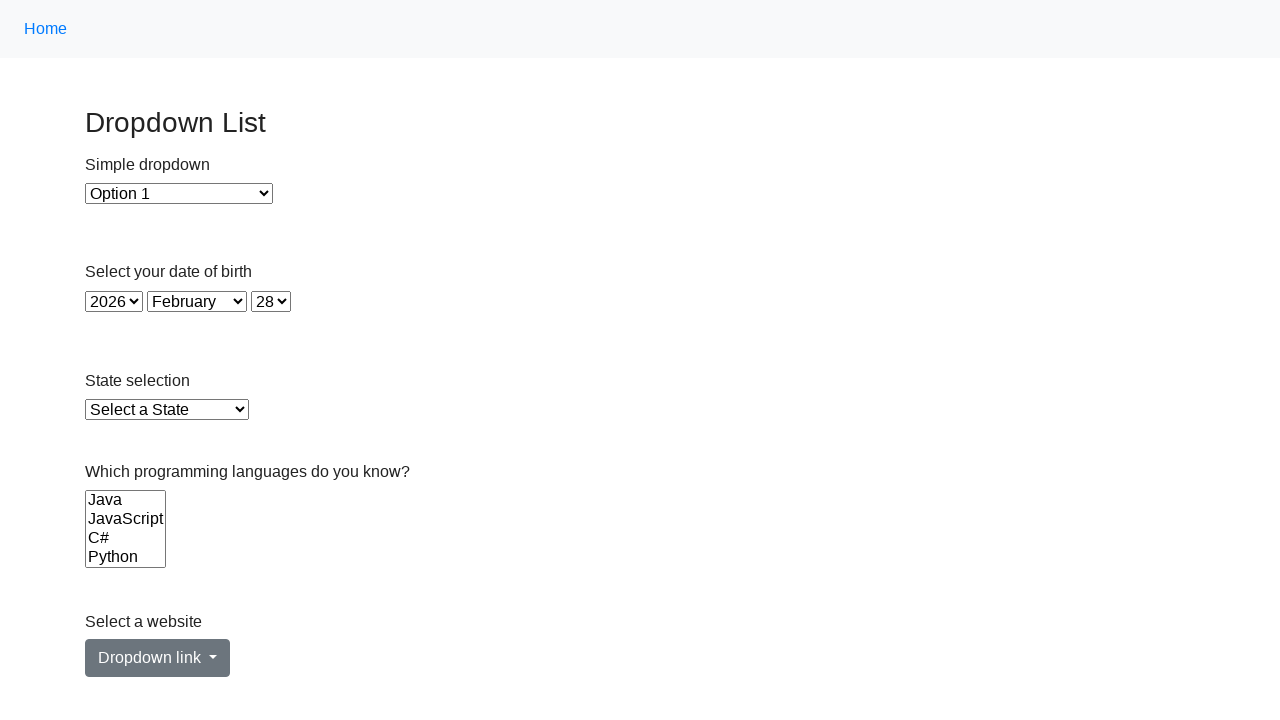

Selected dropdown option by value '2' (Option 2) on #dropdown
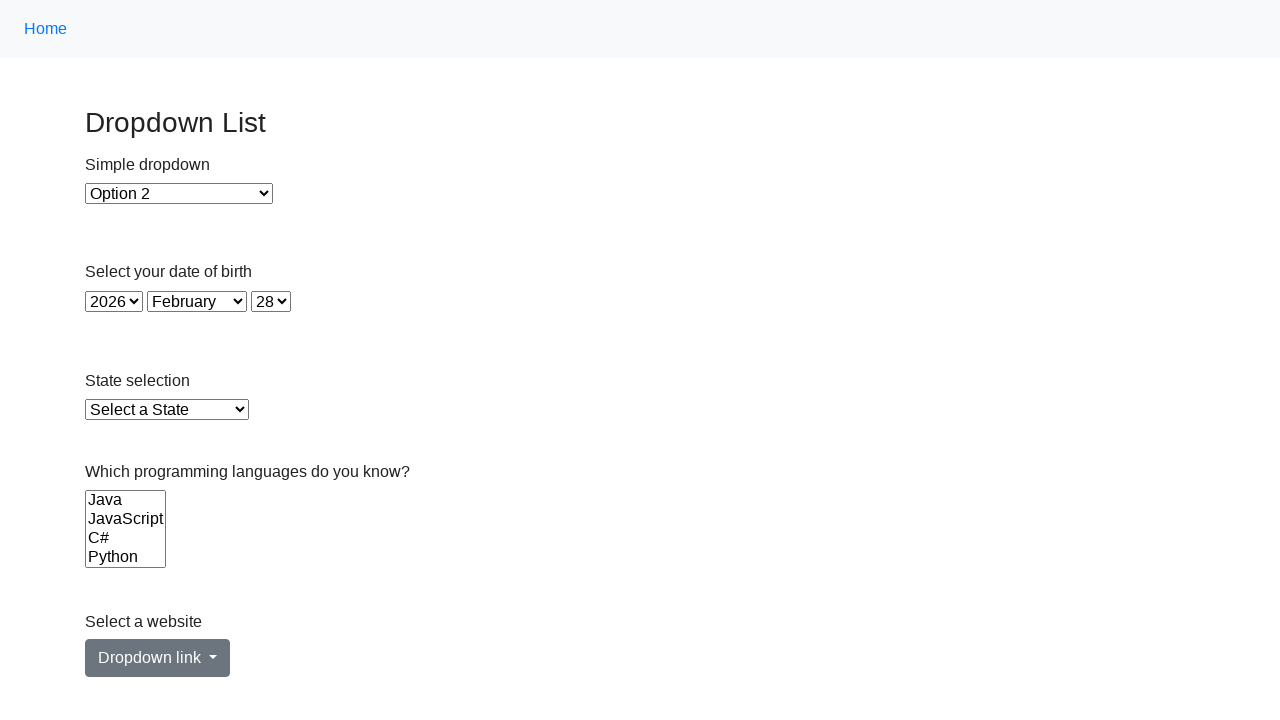

Waited 1 second to view the selection
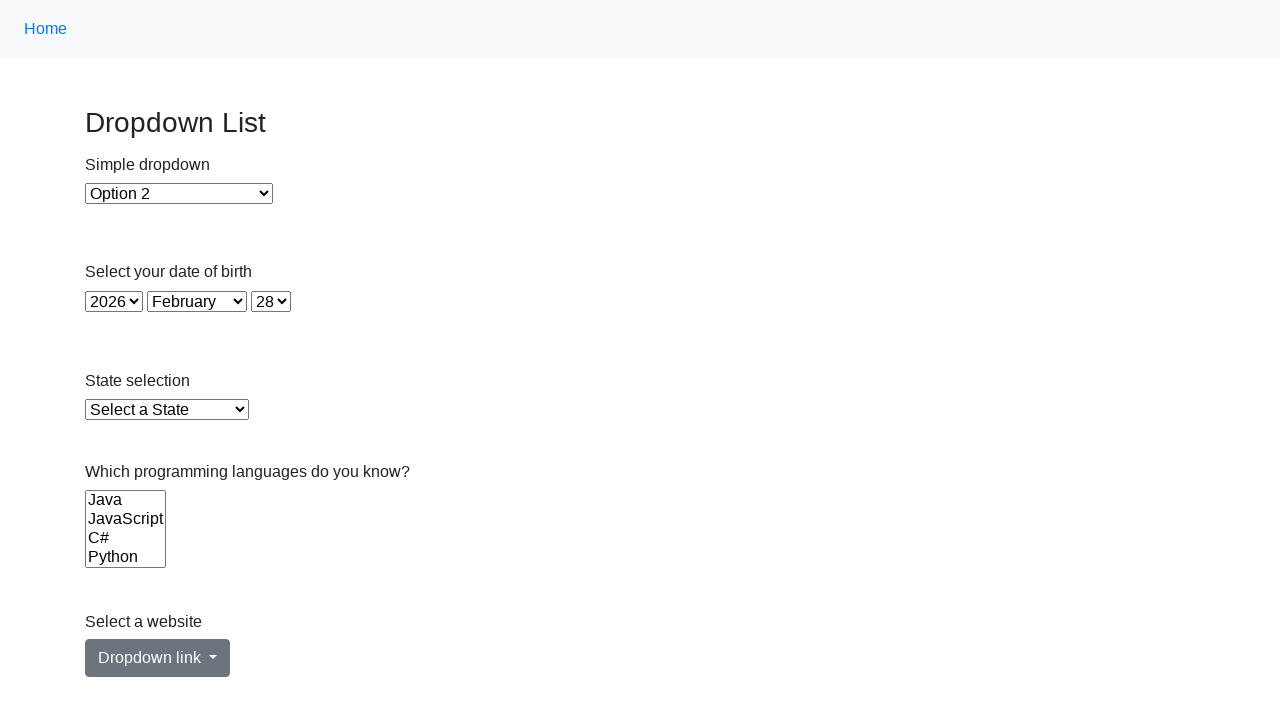

Selected dropdown option by visible text 'Option 2' on #dropdown
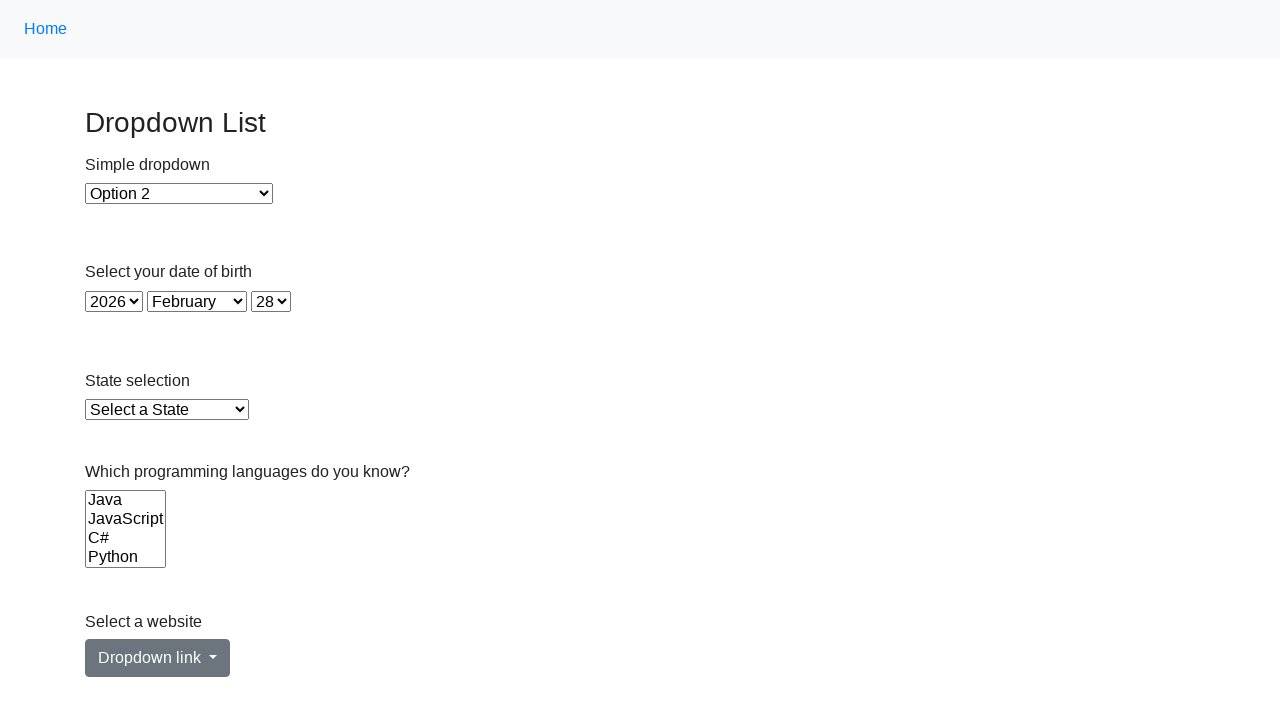

Retrieved the selected dropdown value
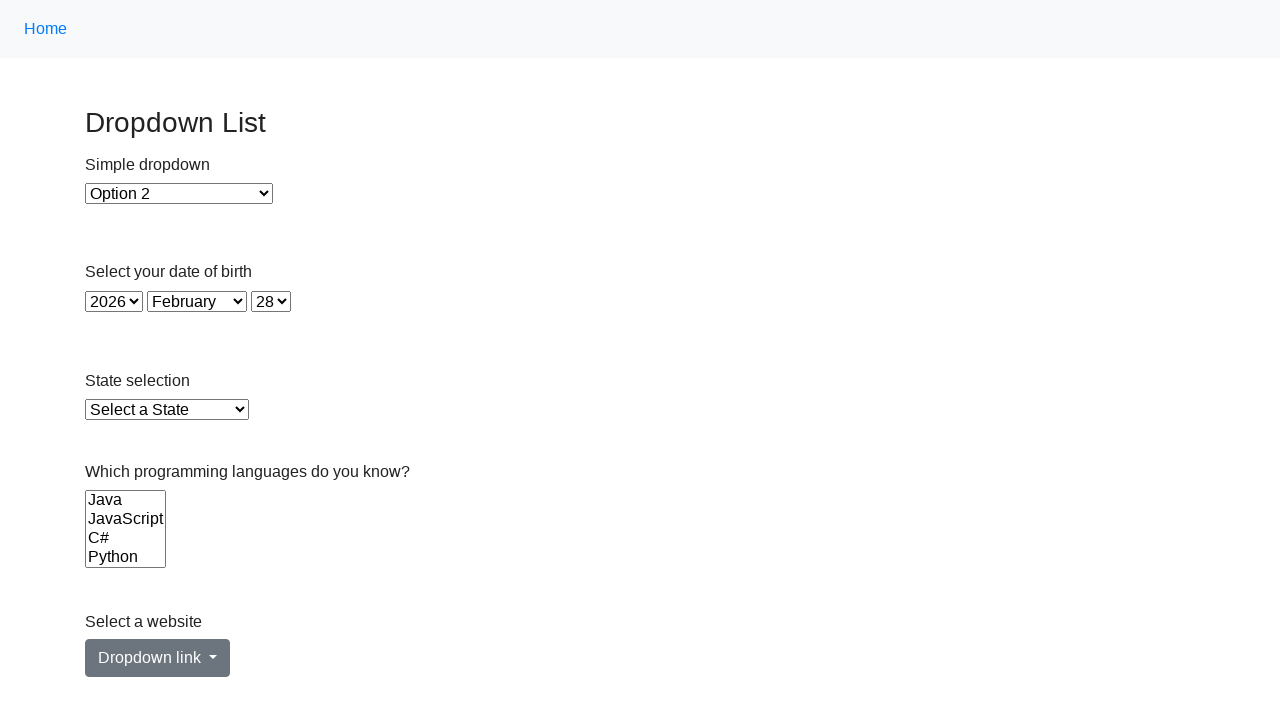

Verified that the selected dropdown value is '2'
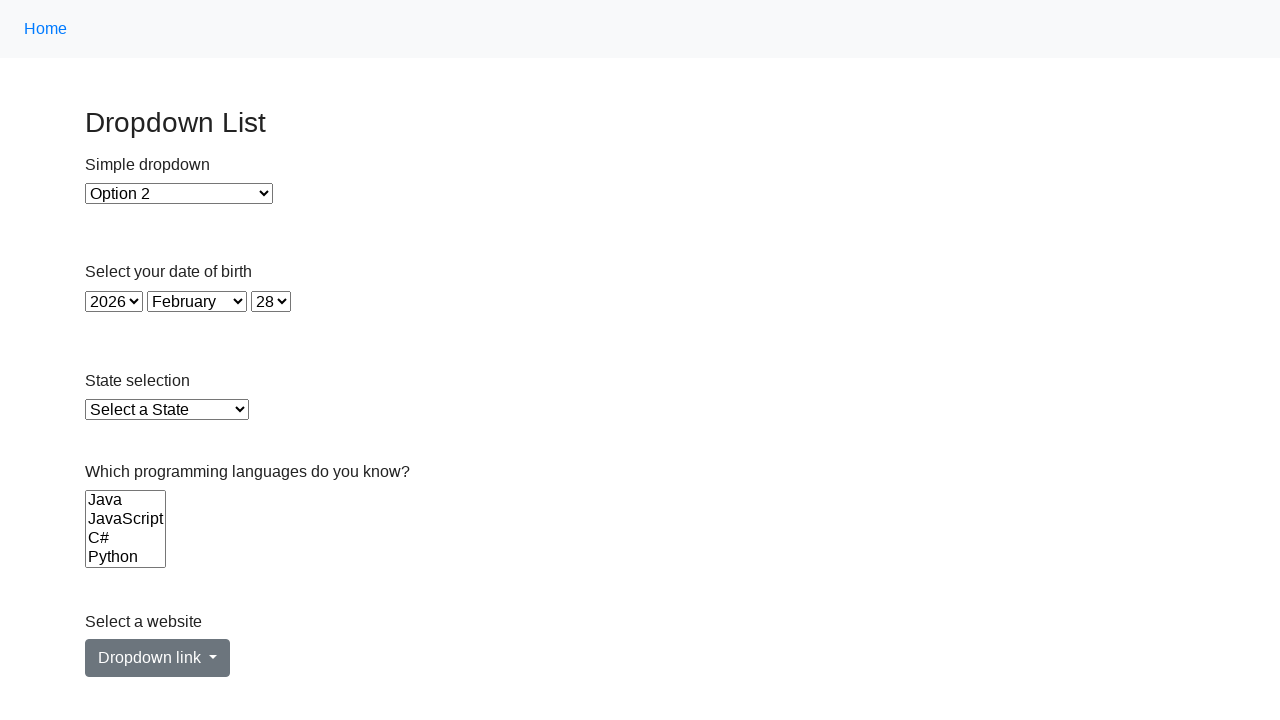

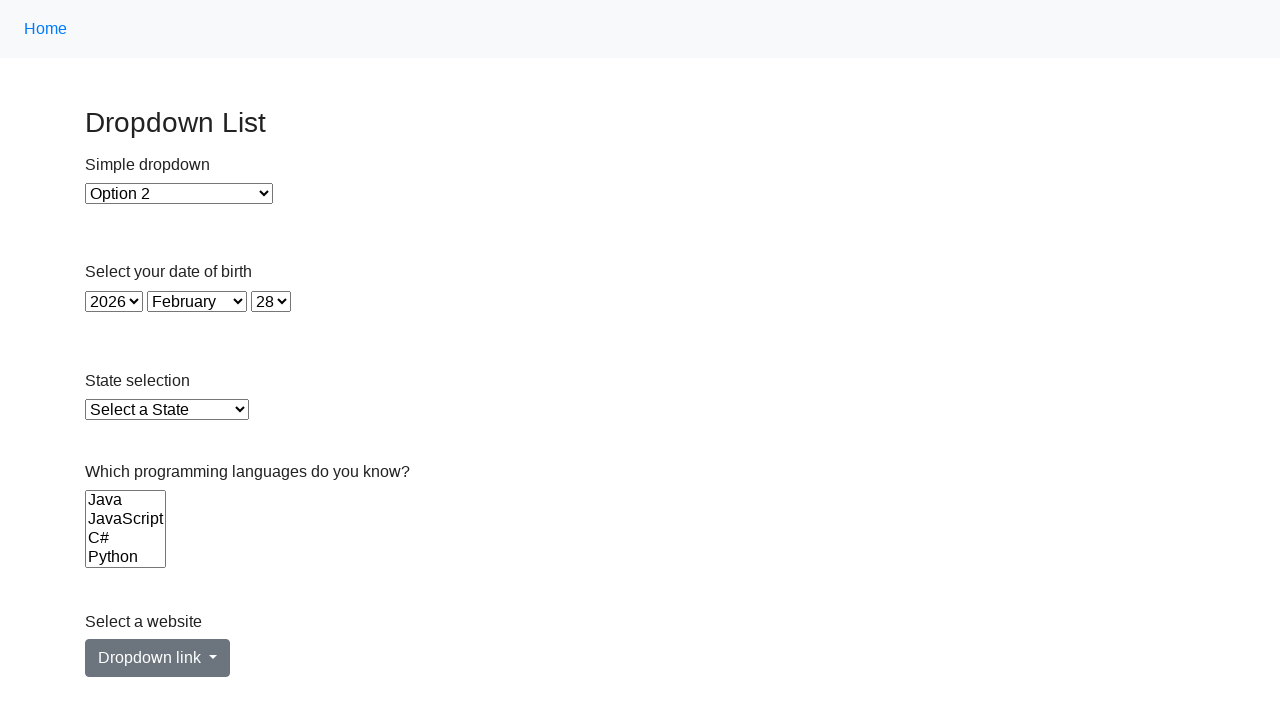